Tests a To-Do application by clicking on list items to mark them complete, adding a new todo item with text "LambdaTest", and verifying the page heading is displayed.

Starting URL: https://stage-lambda-devops-use-only.lambdatestinternal.com/To-do-app/index.html

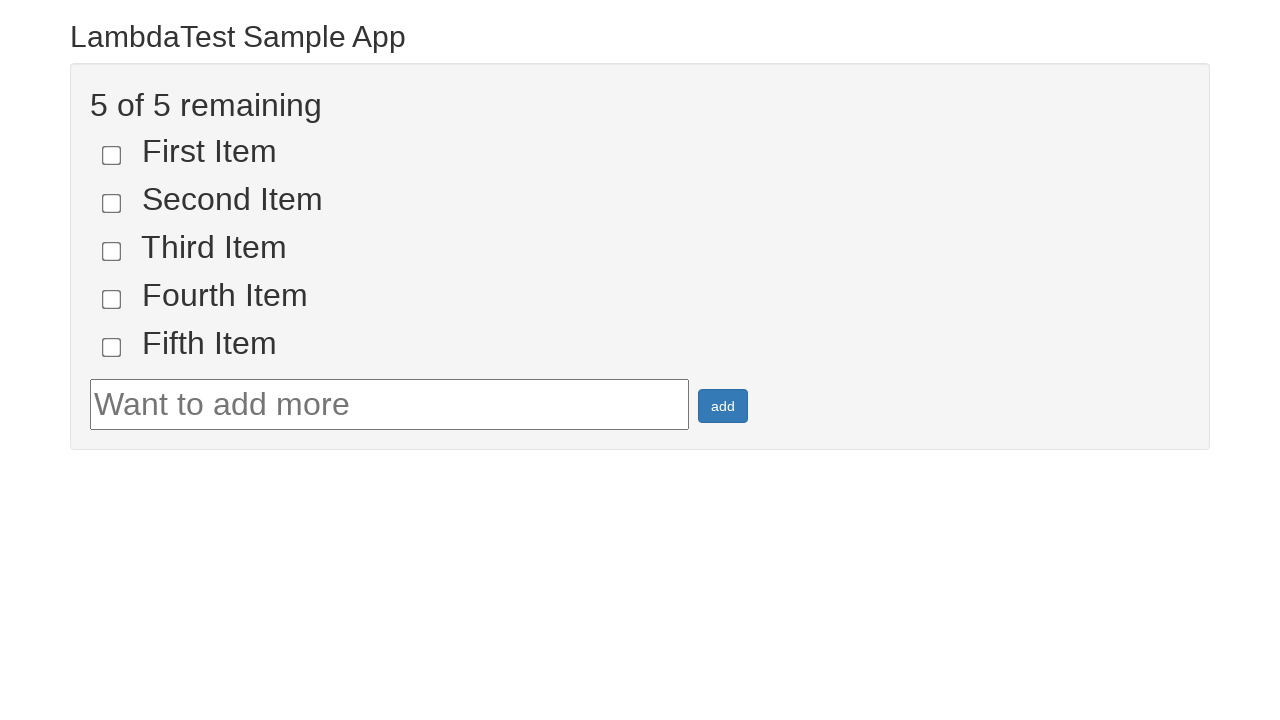

Set viewport size to 1920x1080
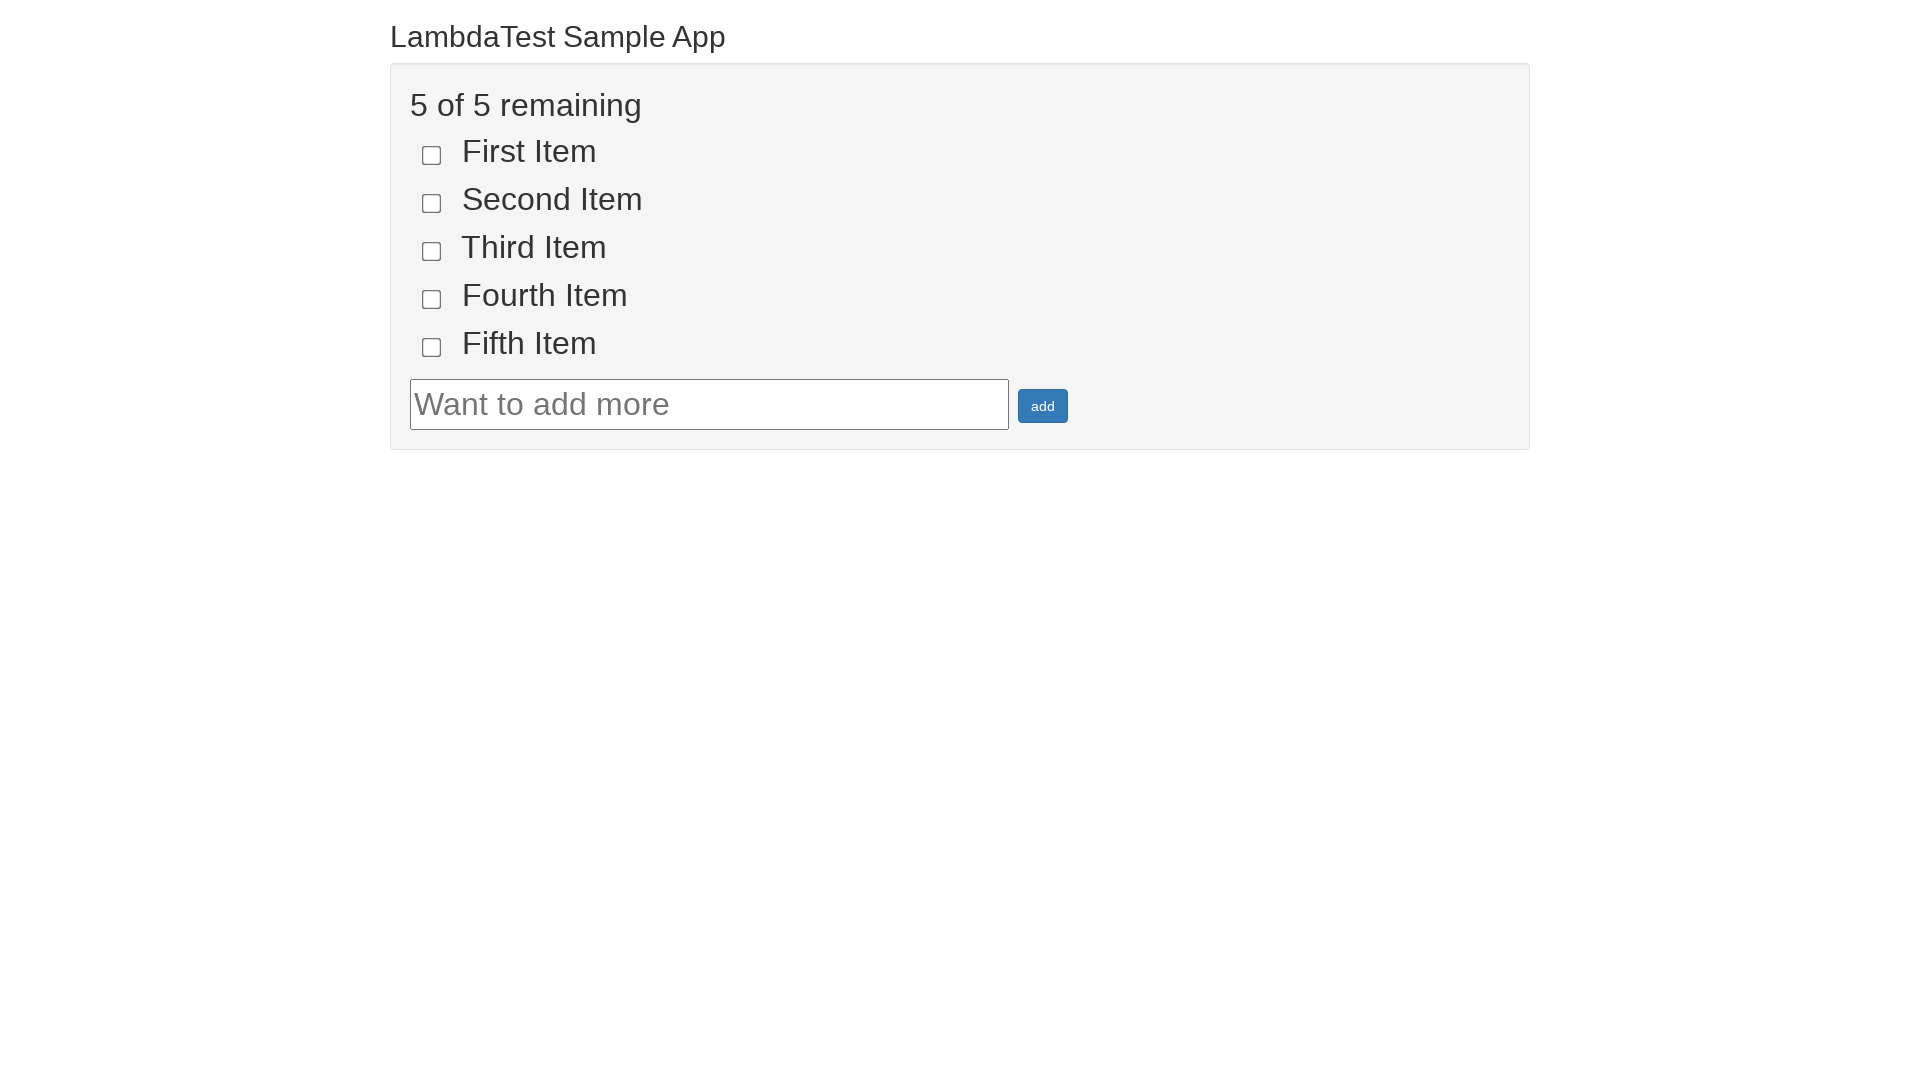

Clicked first list item to mark as complete at (432, 155) on [name='li1']
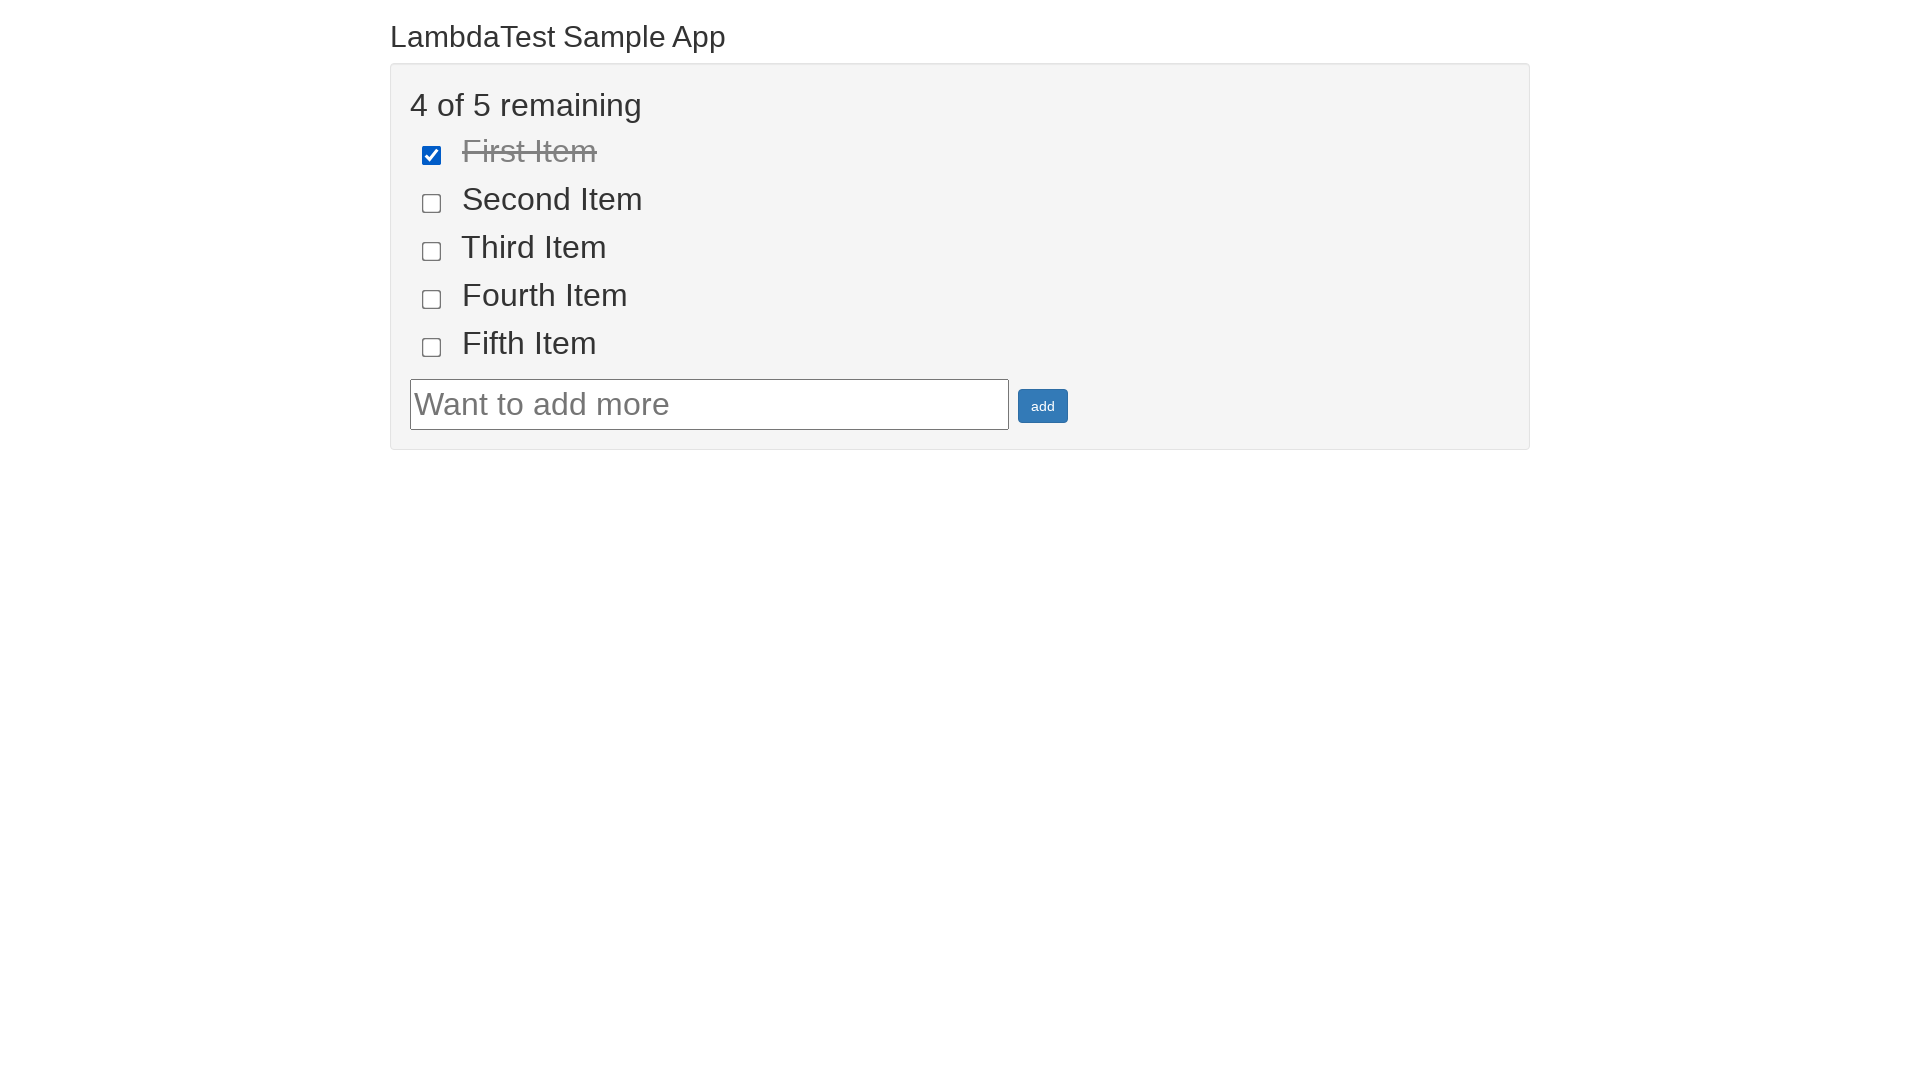

Clicked second list item to mark as complete at (432, 203) on [name='li2']
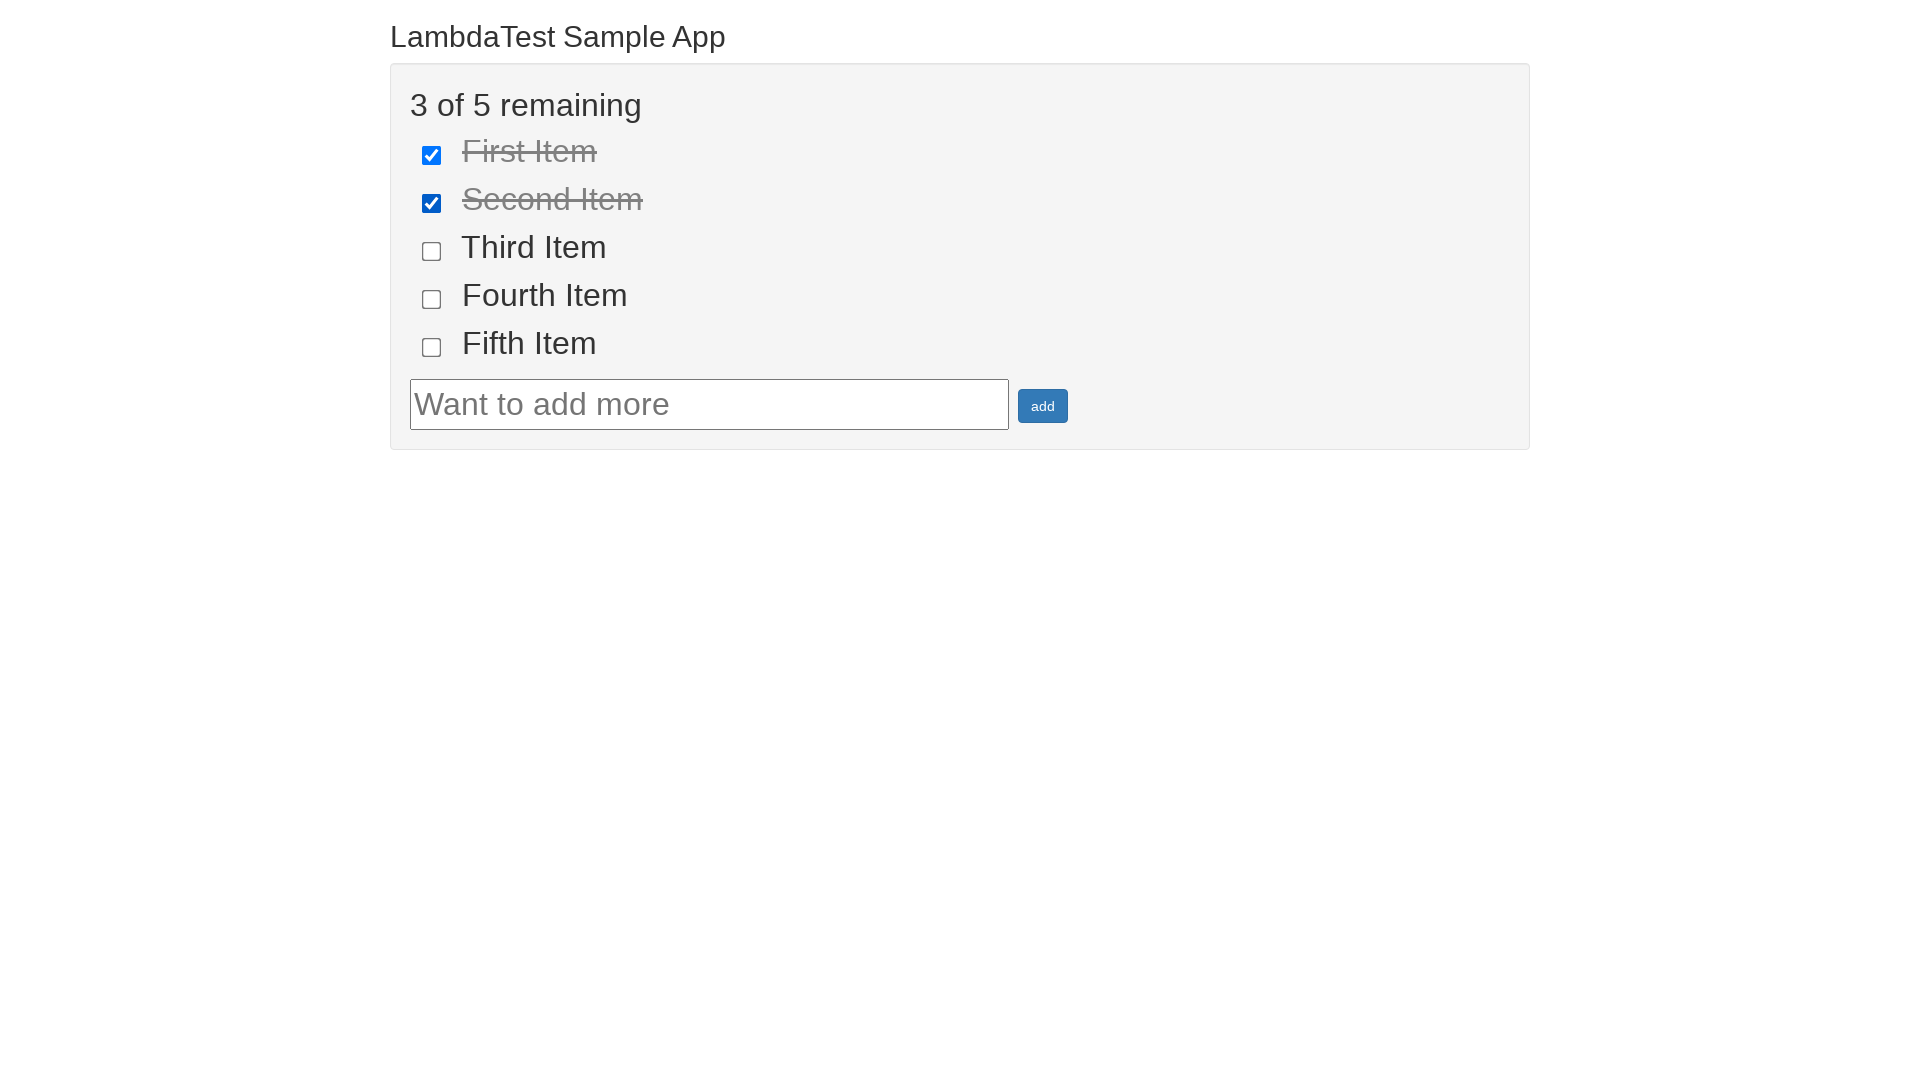

Filled todo input field with 'LambdaTest' on #sampletodotext
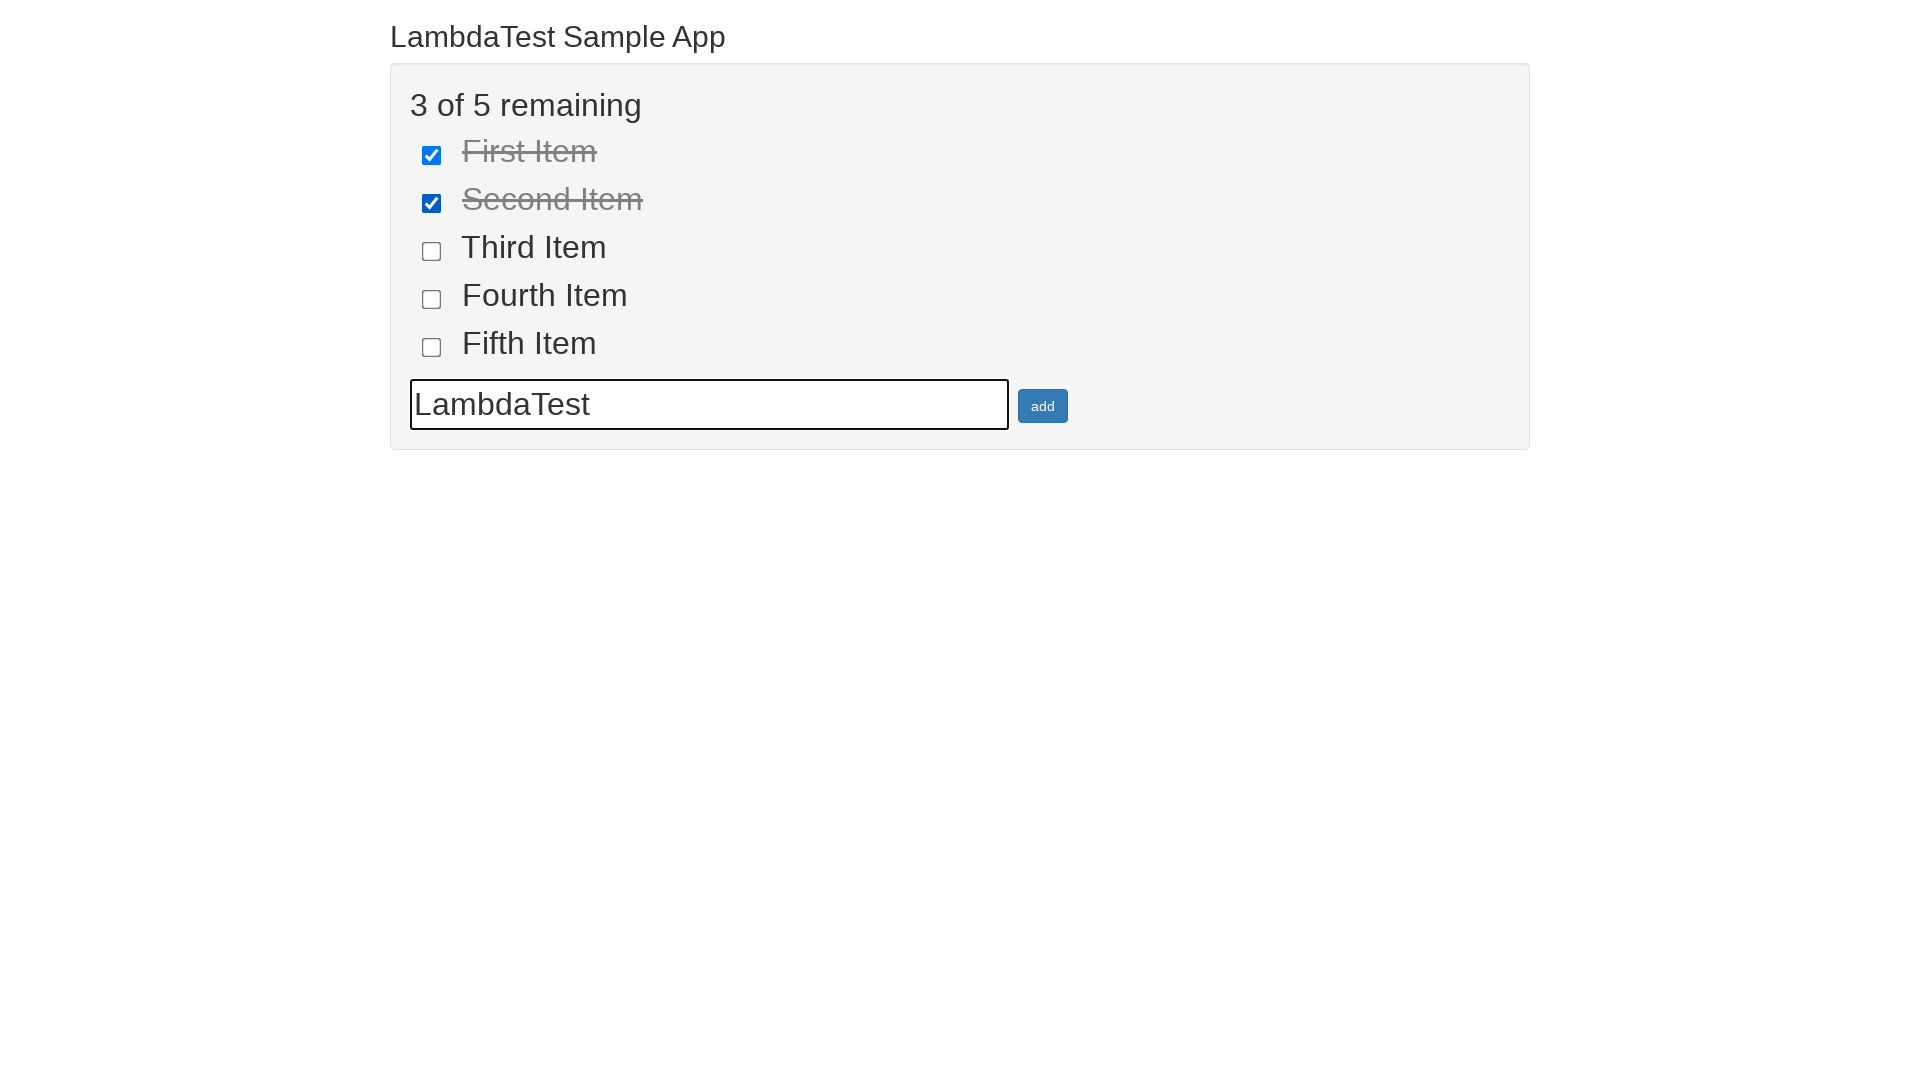

Clicked add button to create new todo item at (1043, 406) on #addbutton
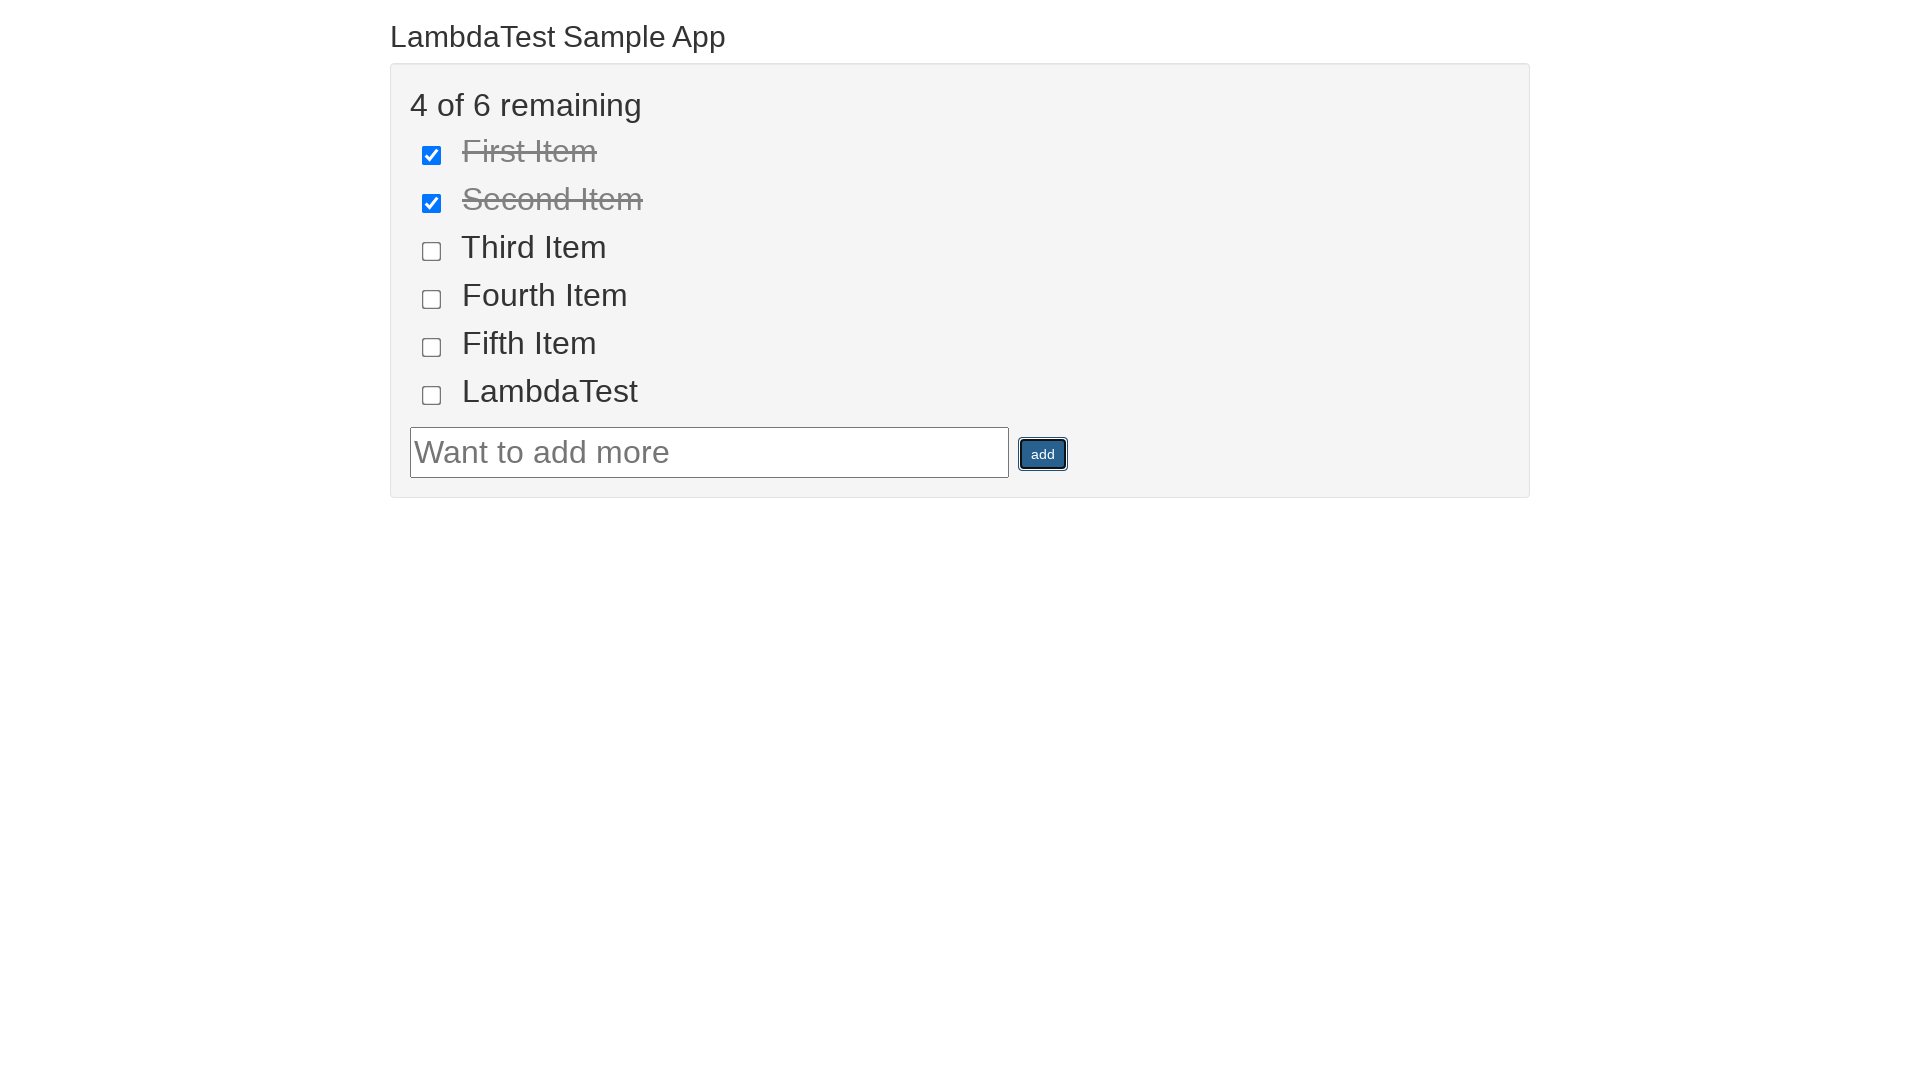

Clicked page heading to verify it is displayed at (960, 36) on .container h2
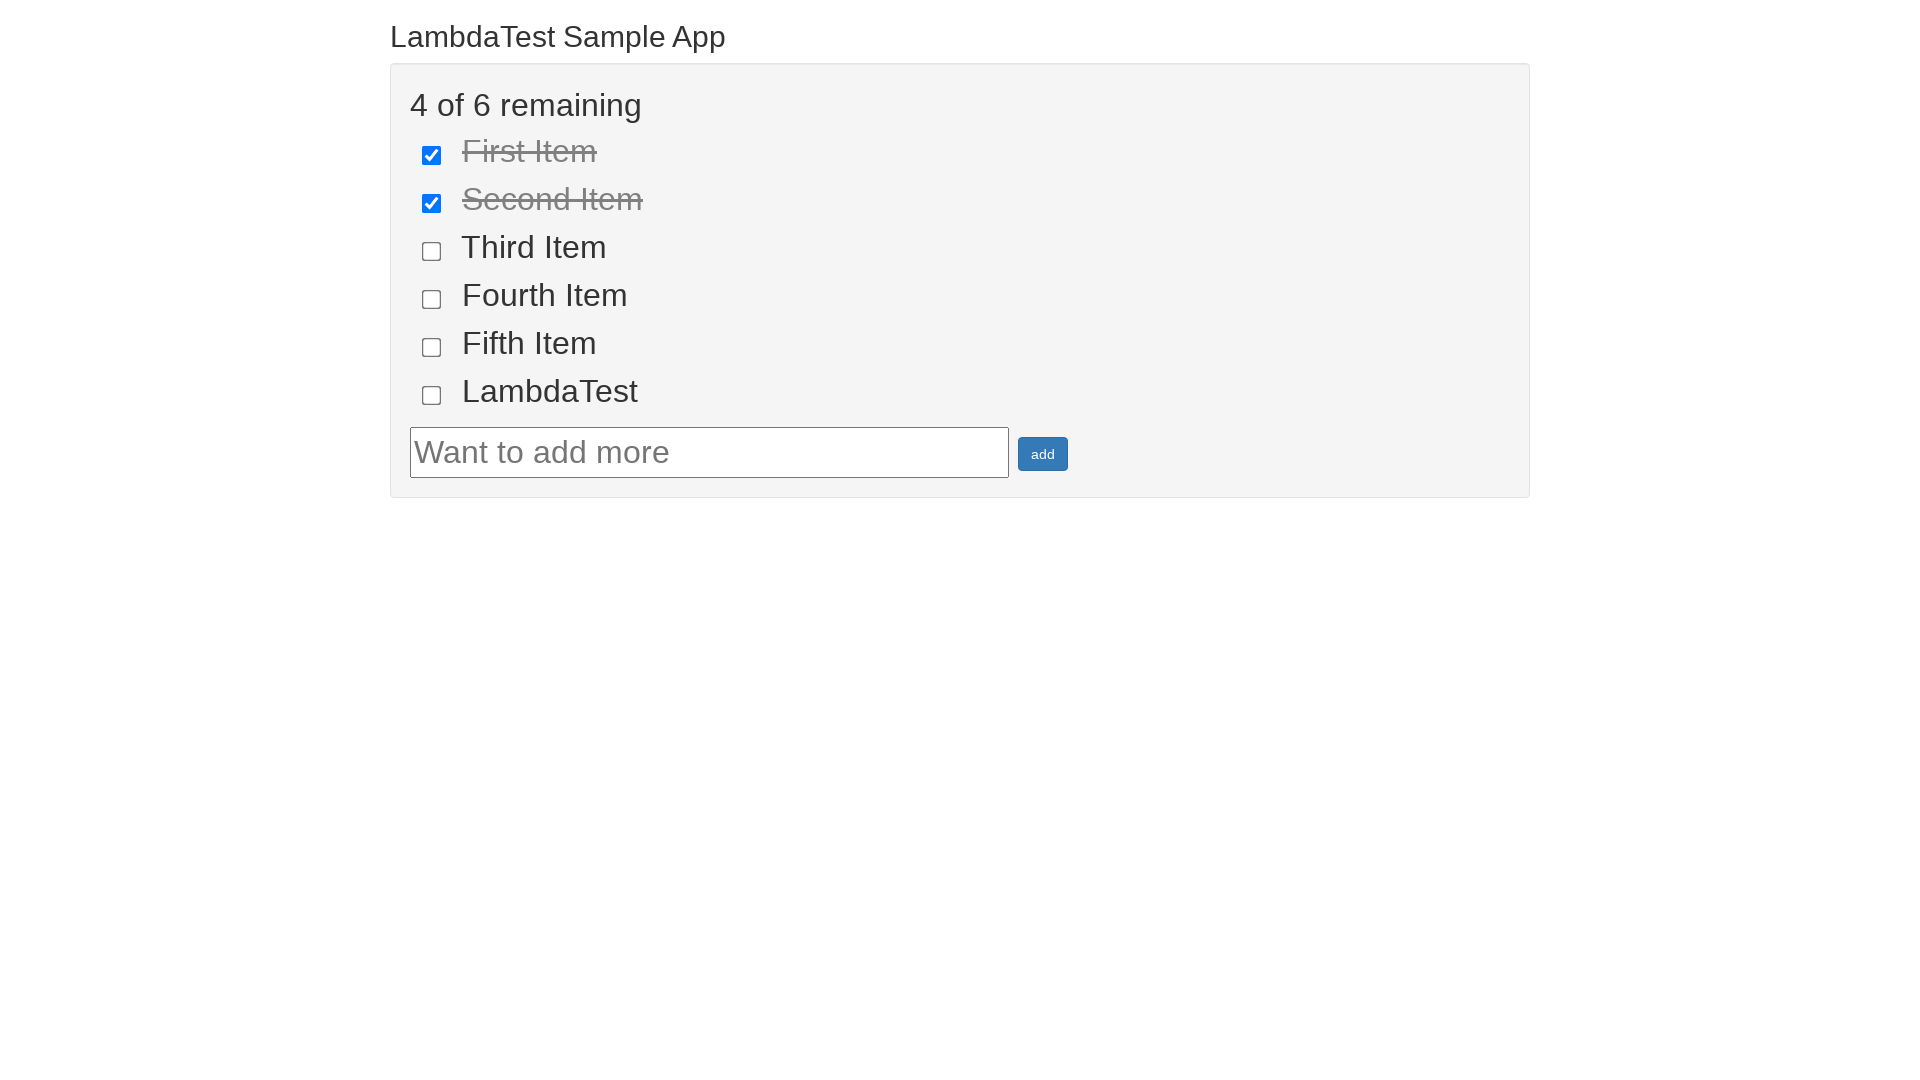

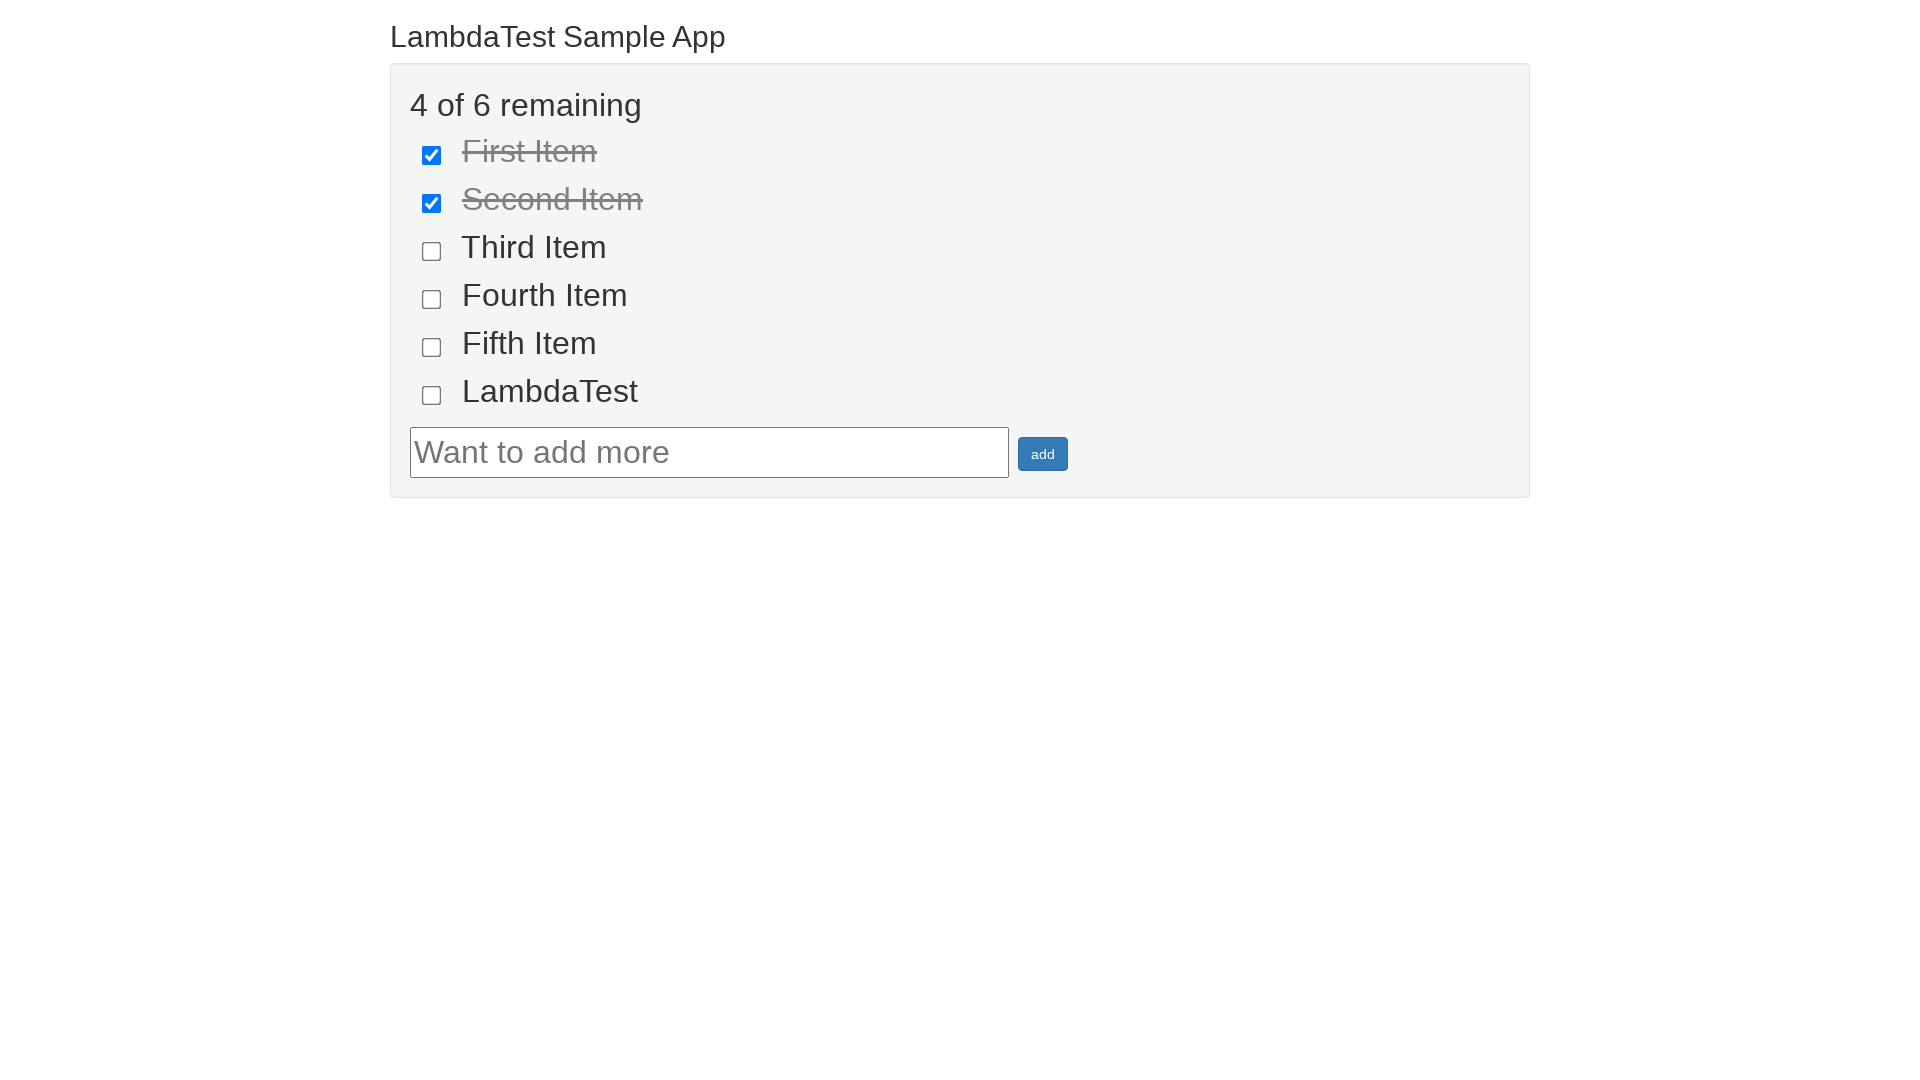